Tests the complete e-commerce checkout flow by adding an item to cart, filling out shipping information, and confirming the order on a demo webshop.

Starting URL: https://danube-webshop.herokuapp.com/

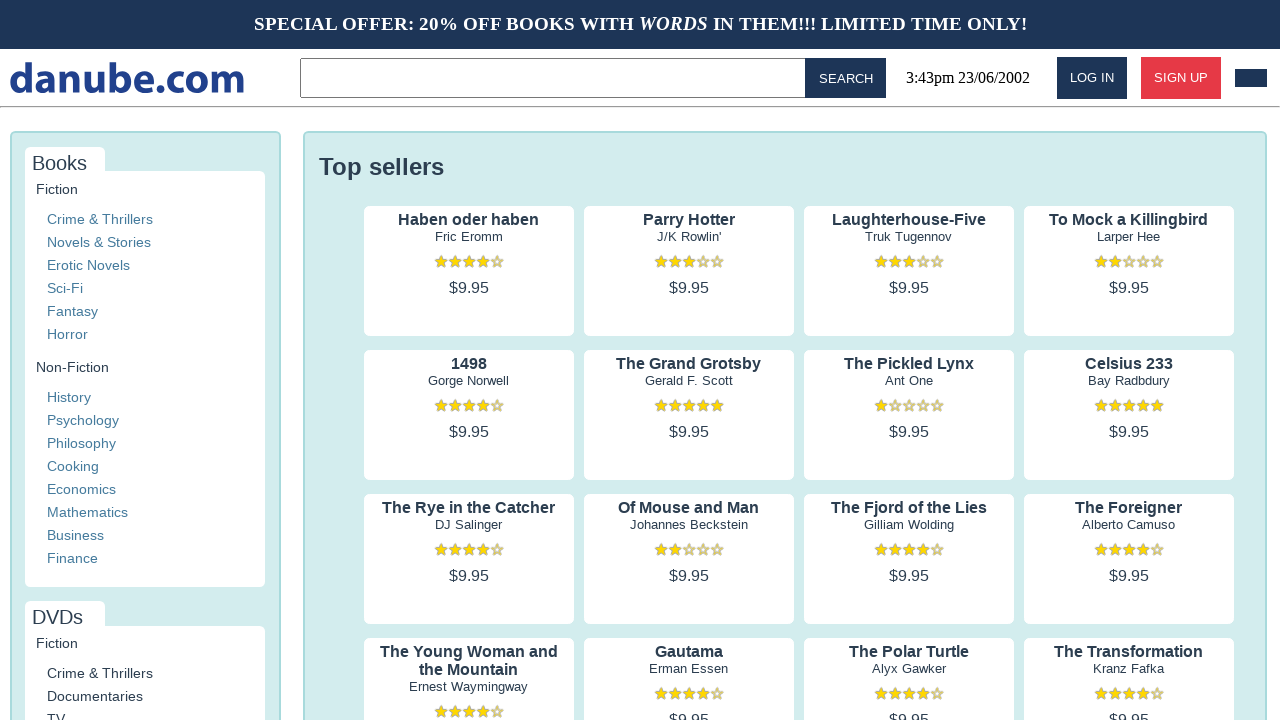

Clicked on first product preview to view details at (469, 237) on .preview:nth-child(1) > .preview-author
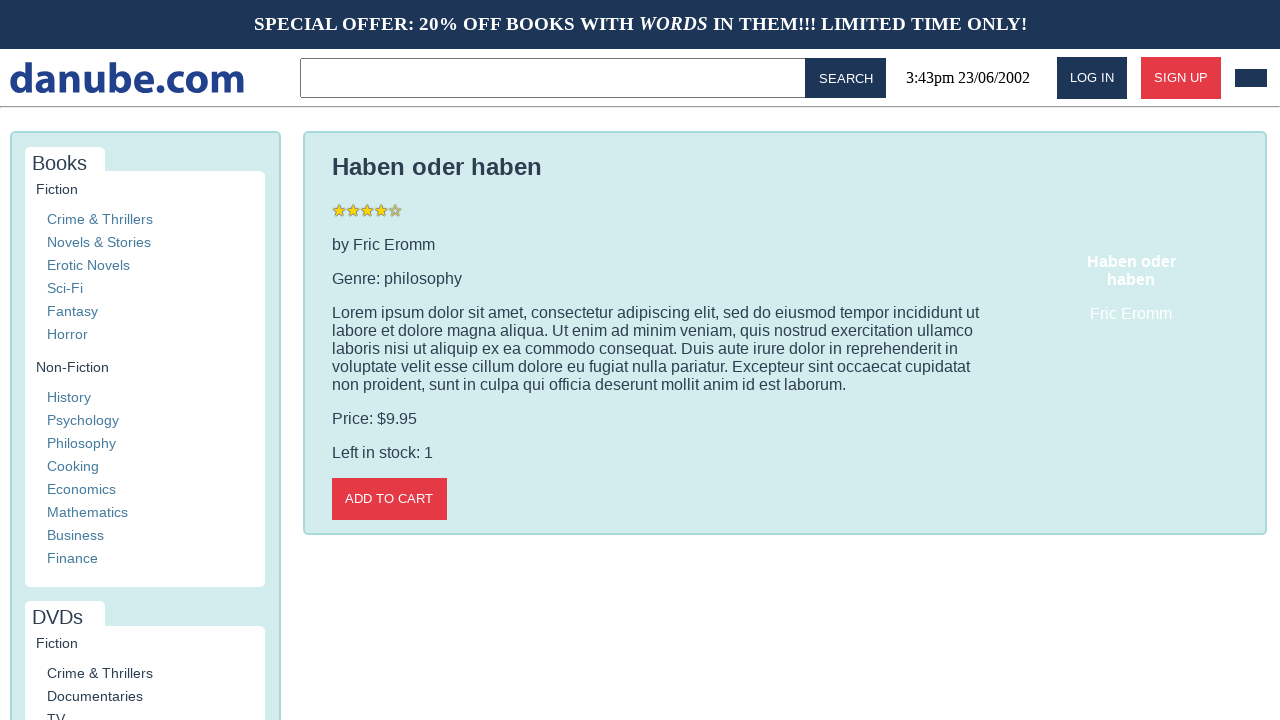

Clicked 'Add to cart' button to add item to cart at (389, 499) on .detail-wrapper > .call-to-action
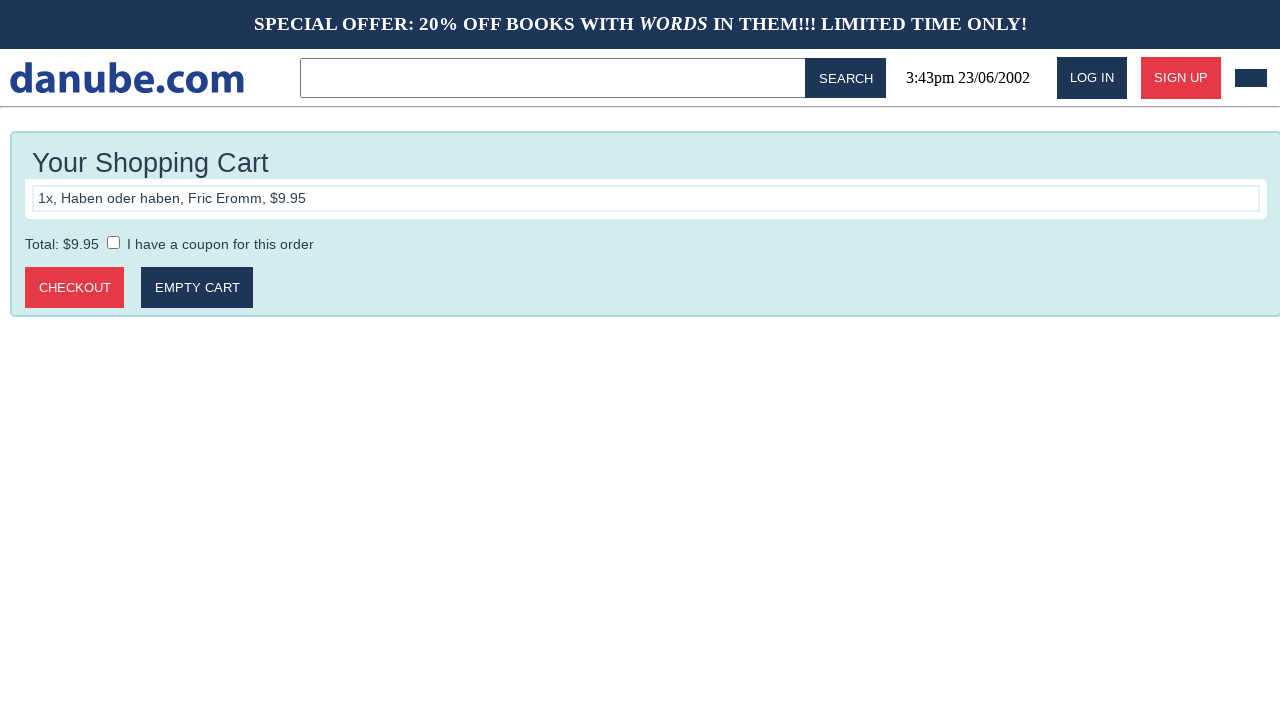

Clicked logo to navigate back to home page at (127, 78) on #logo
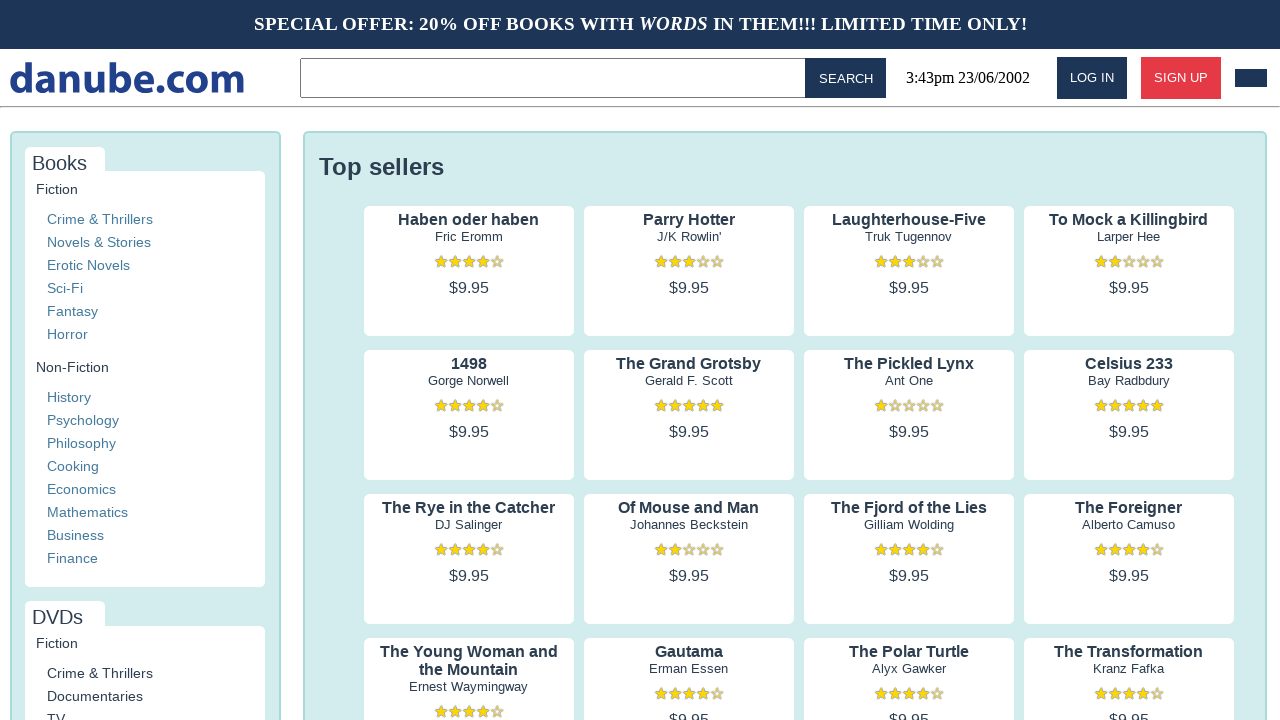

Home page loaded and network idle
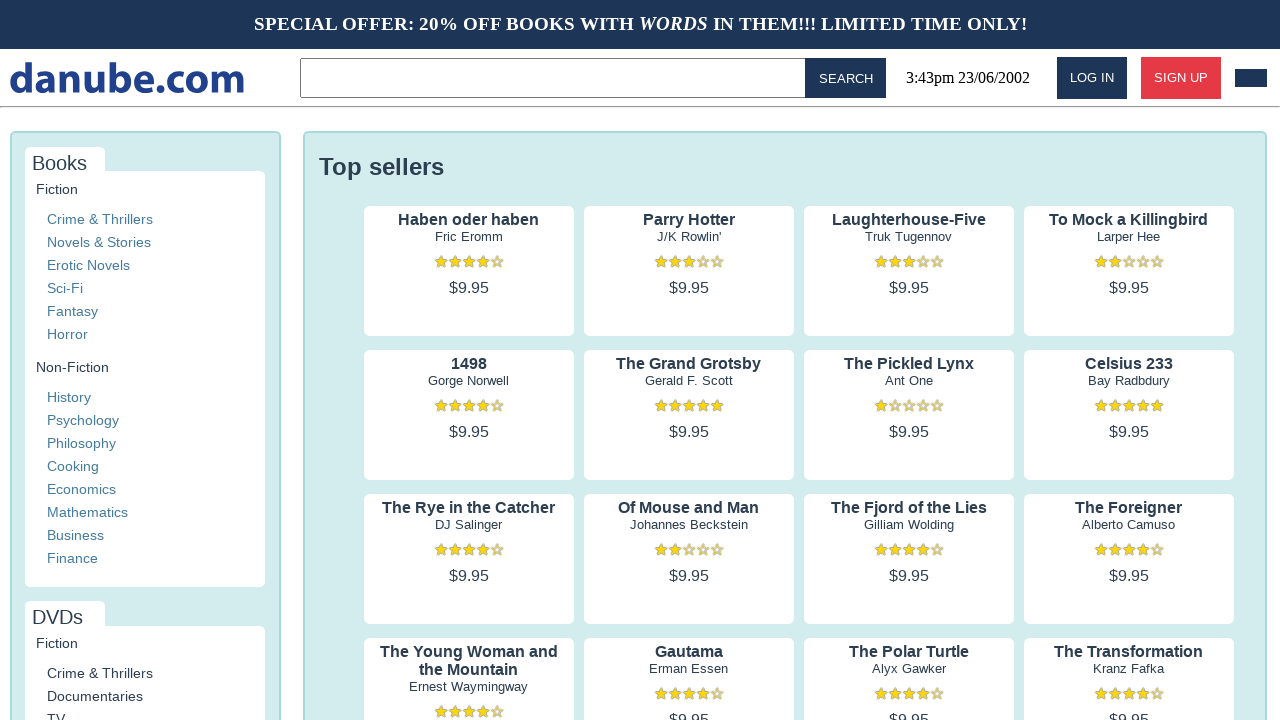

Opened shopping cart at (1251, 78) on #cart
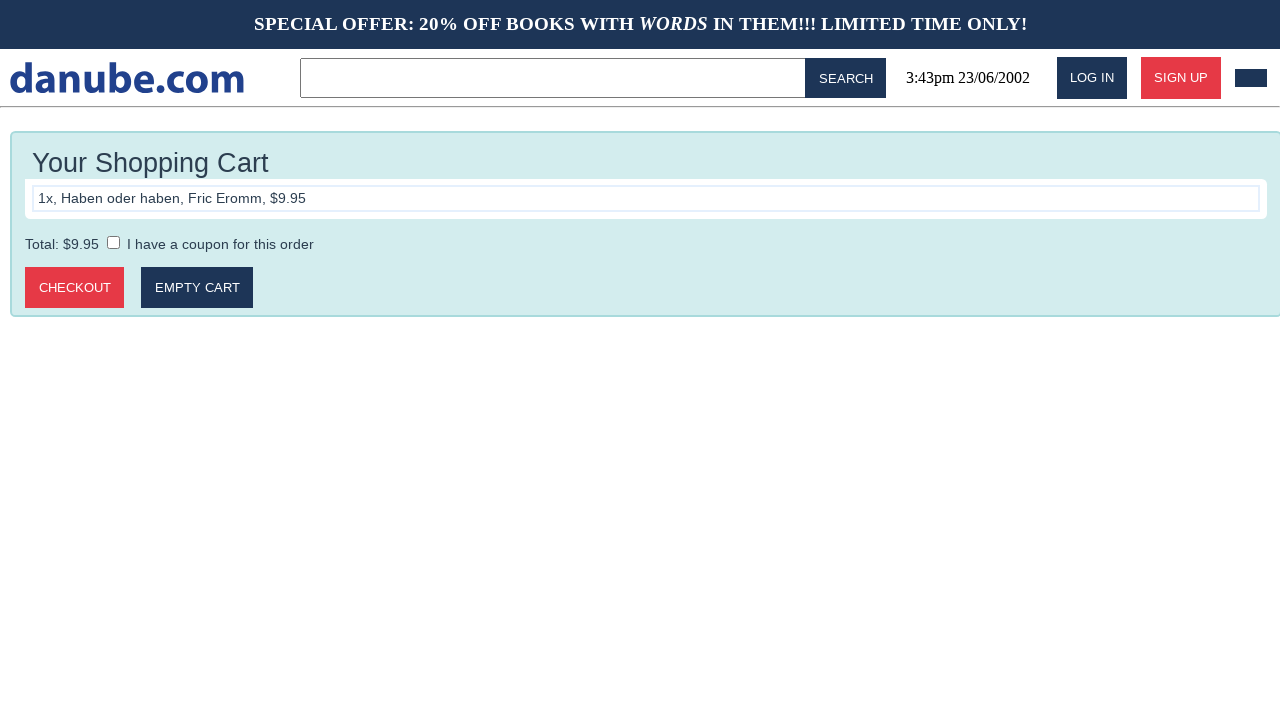

Clicked 'Proceed to checkout' button at (75, 288) on .cart > .call-to-action
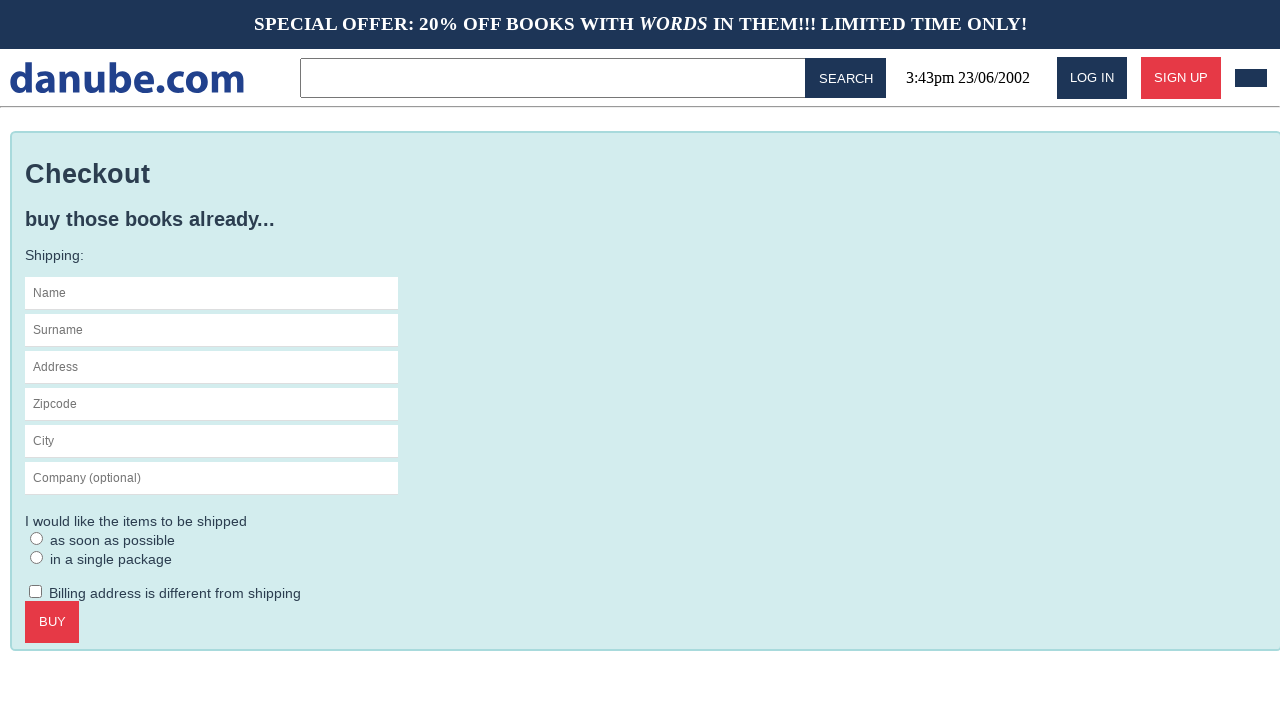

Clicked on name field to focus at (212, 293) on #s-name
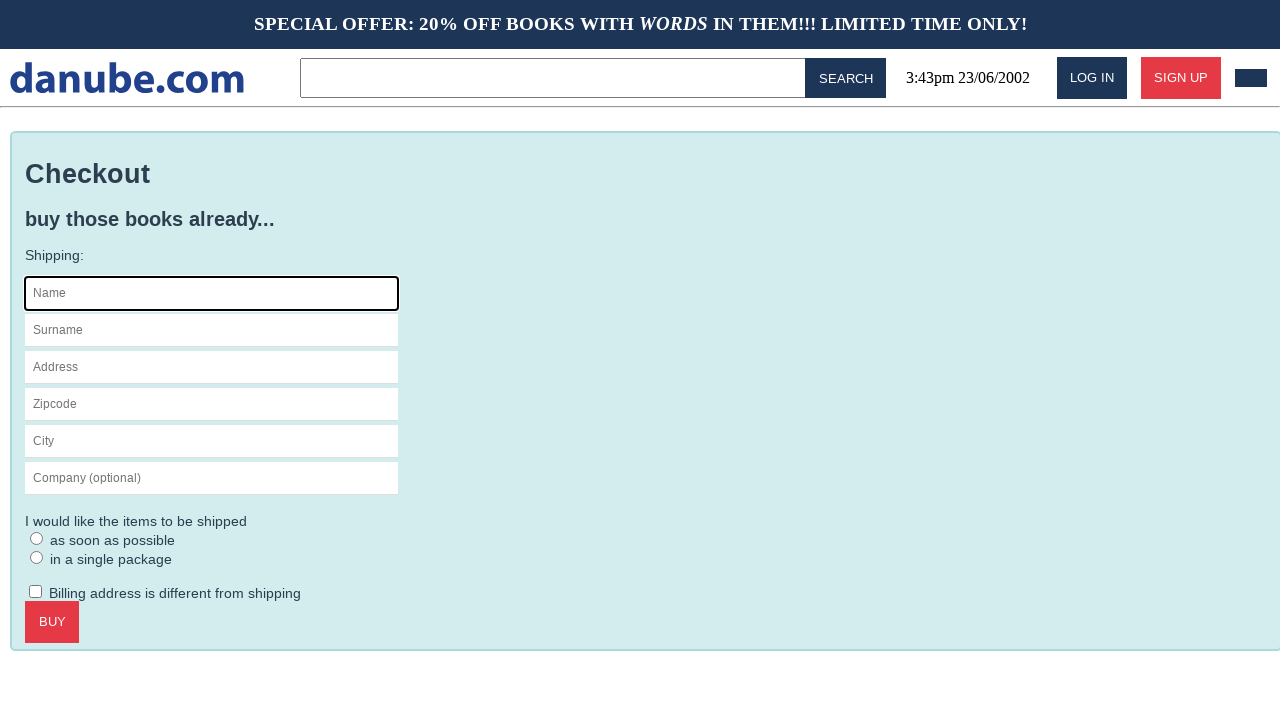

Filled in first name 'Max' on #s-name
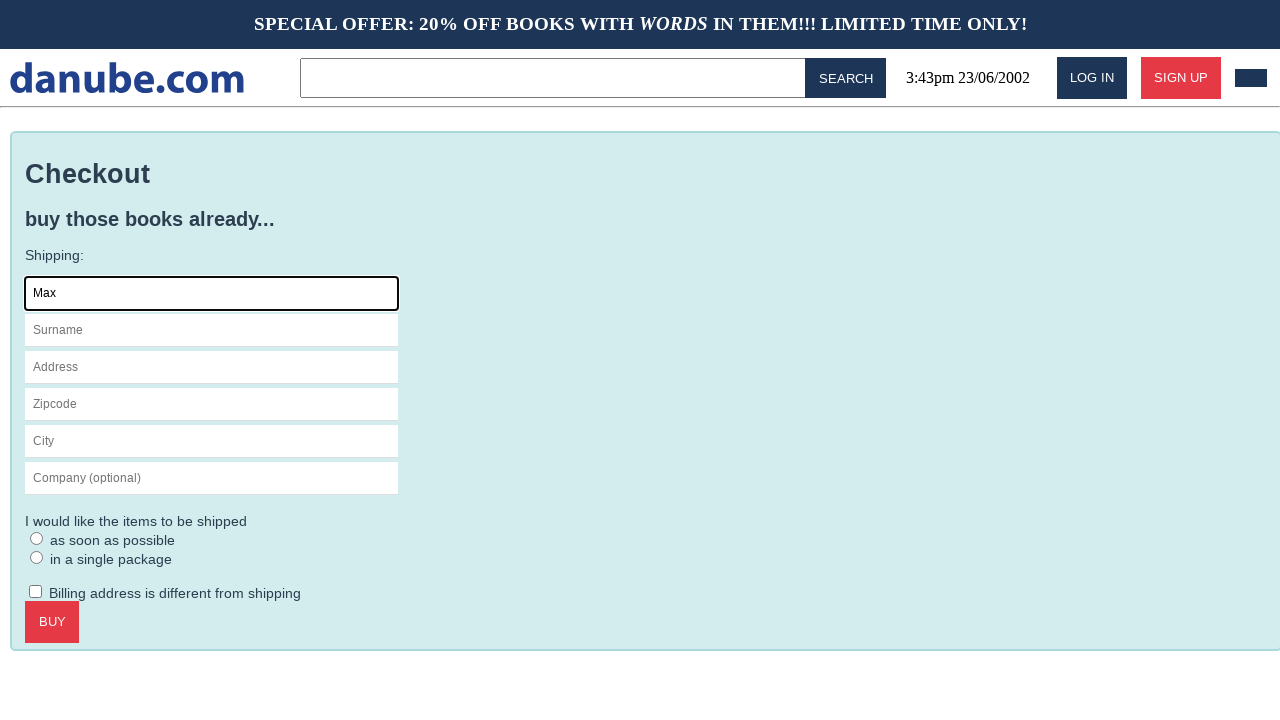

Filled in surname 'Mustermann' on #s-surname
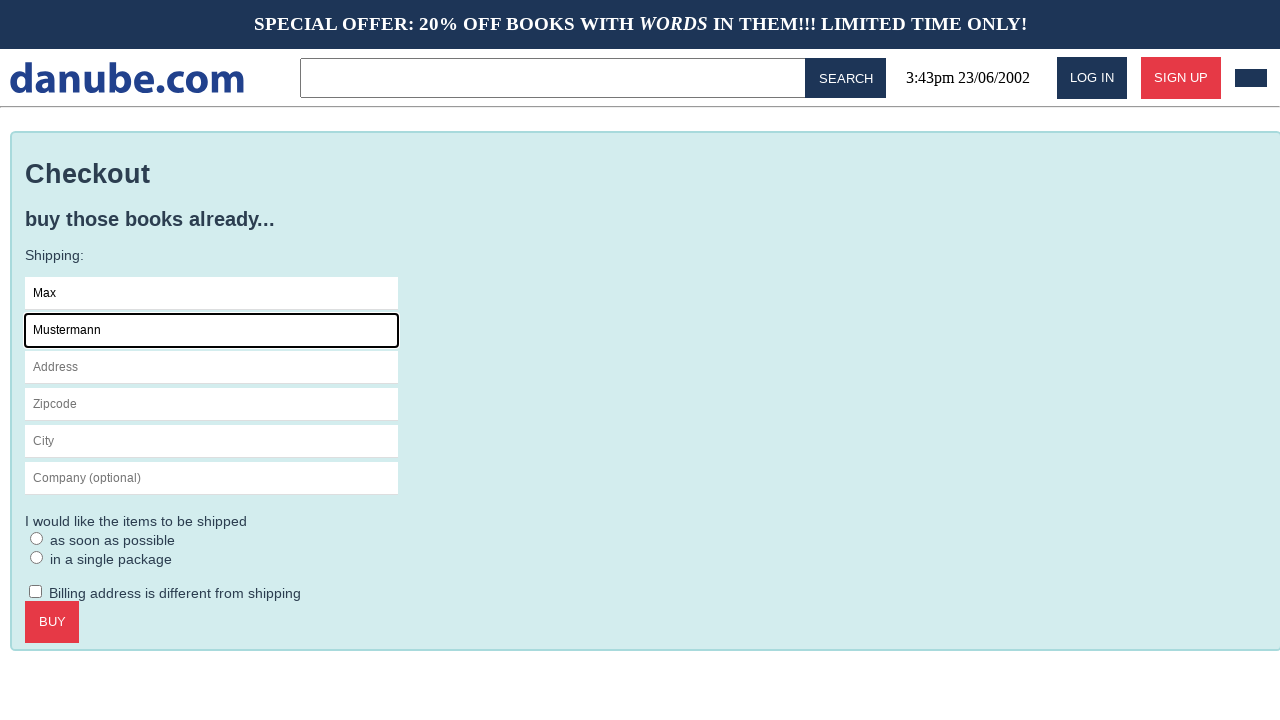

Filled in address 'Charlottenstr. 57' on #s-address
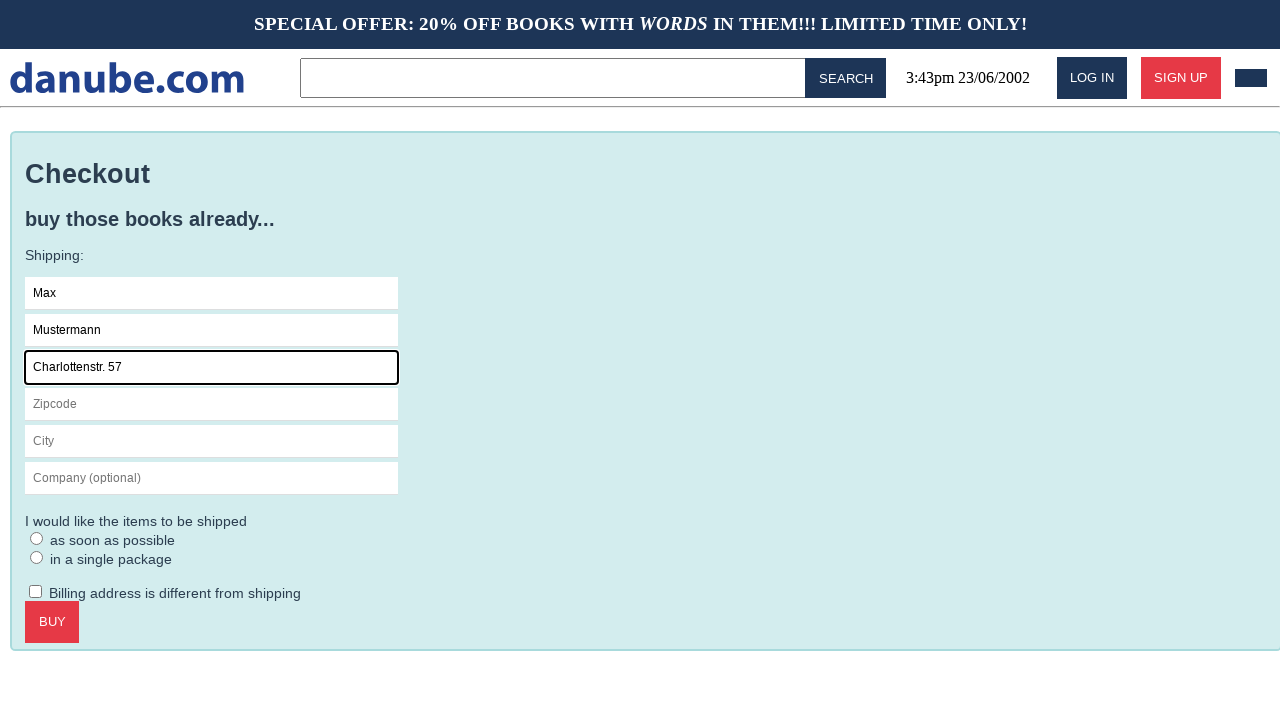

Filled in zipcode '10117' on #s-zipcode
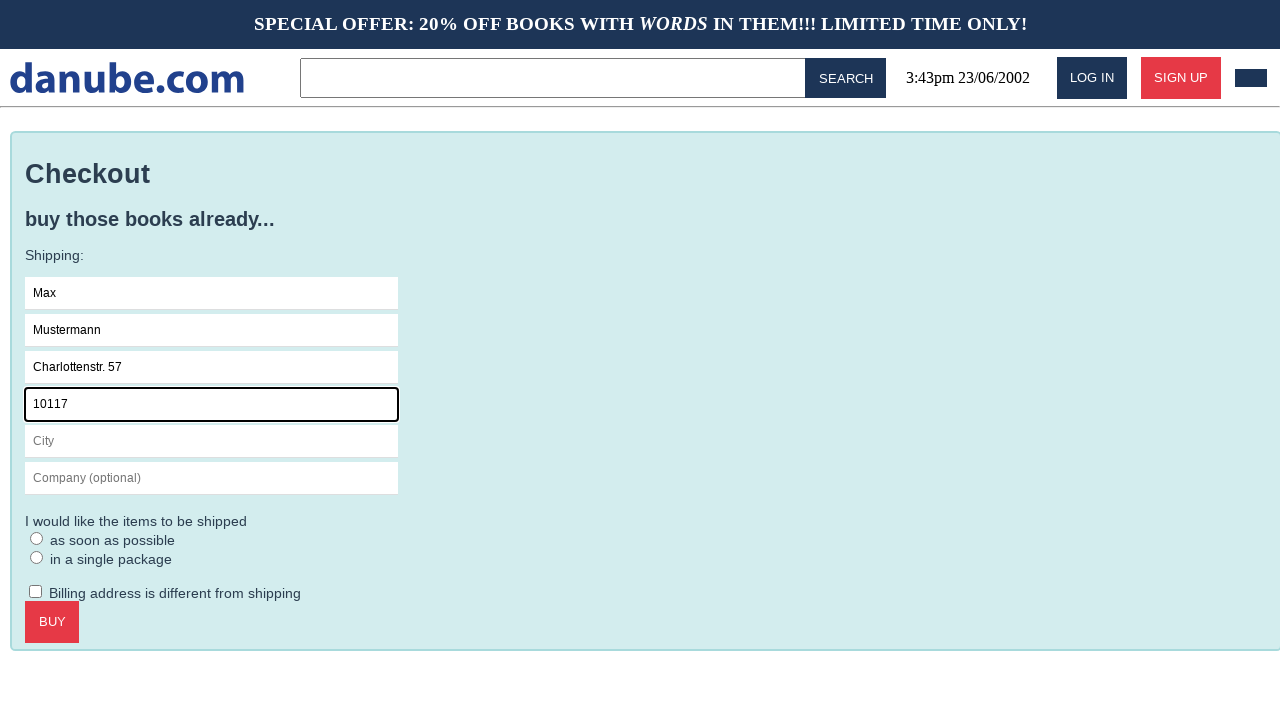

Filled in city 'Berlin' on #s-city
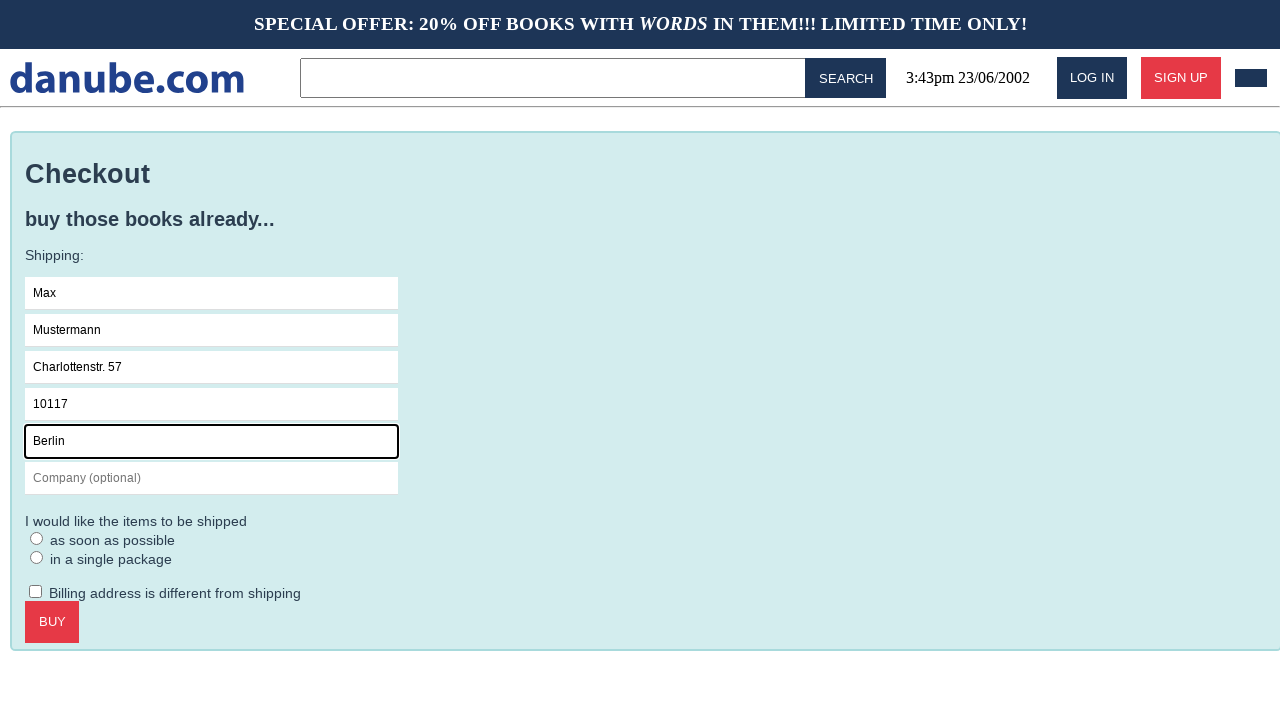

Filled in company name 'Firma GmbH' on #s-company
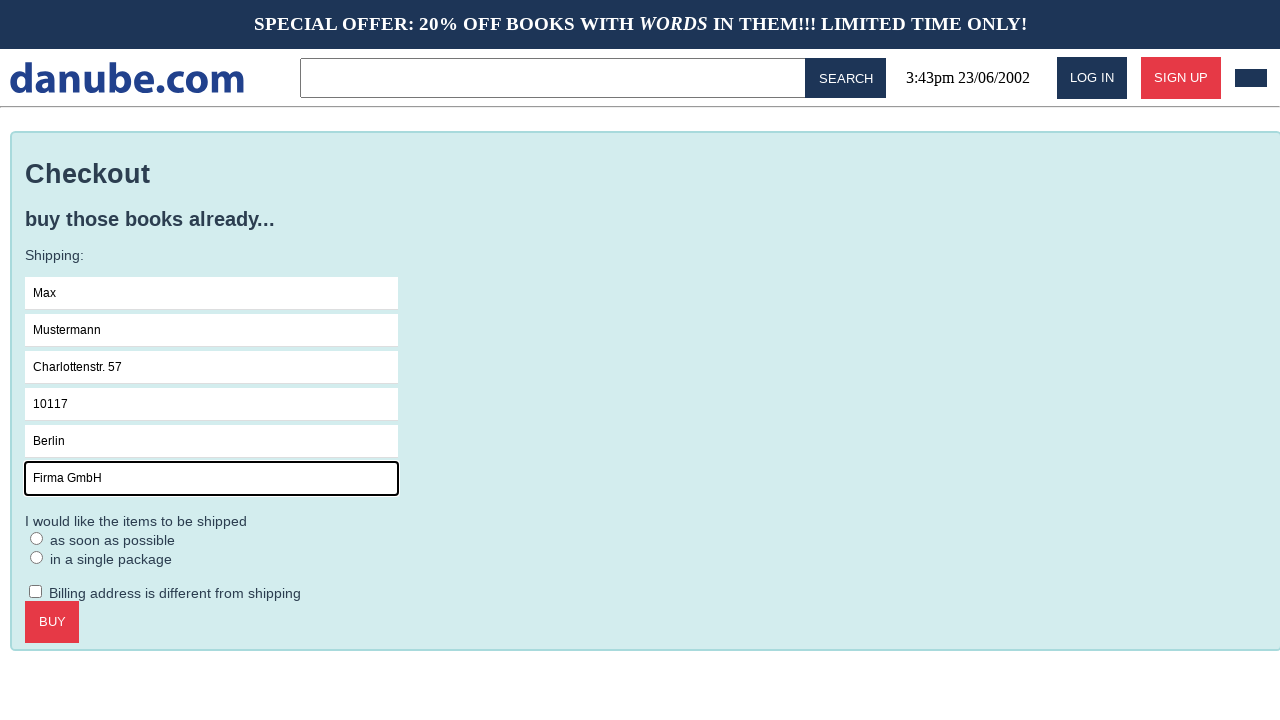

Clicked on checkout form at (646, 439) on .checkout > form
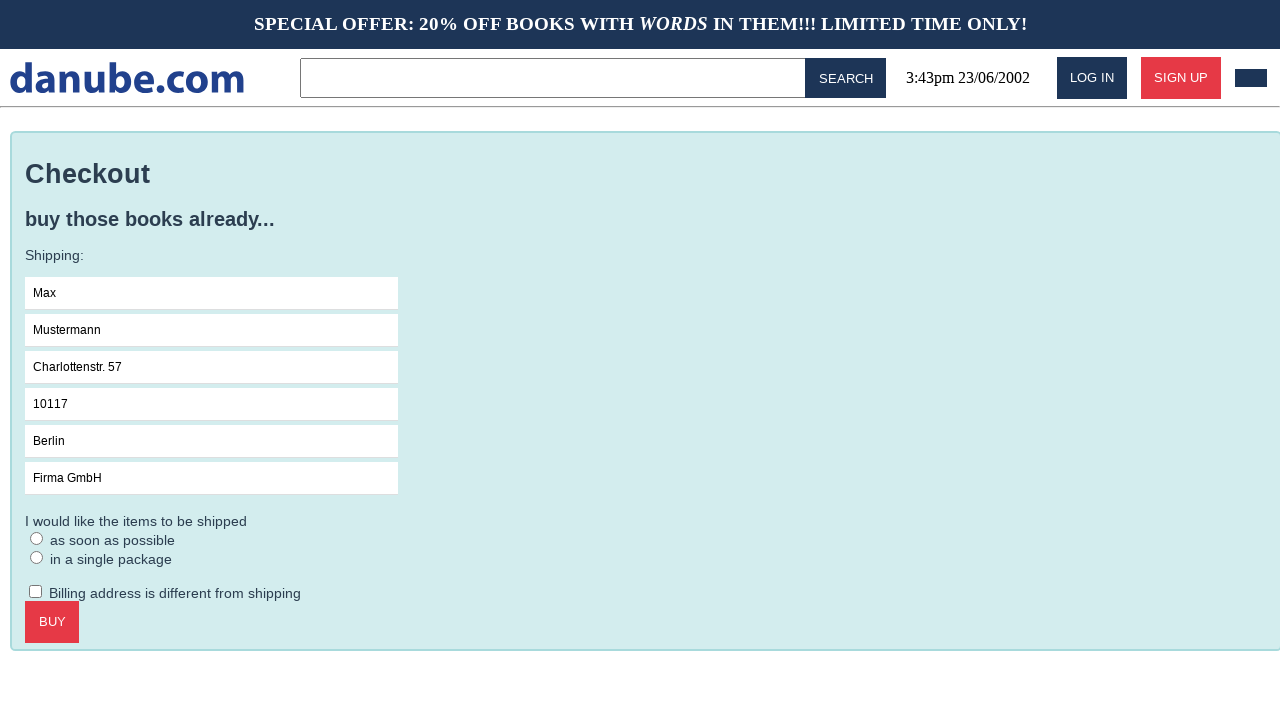

Selected ASAP delivery option at (37, 538) on #asap
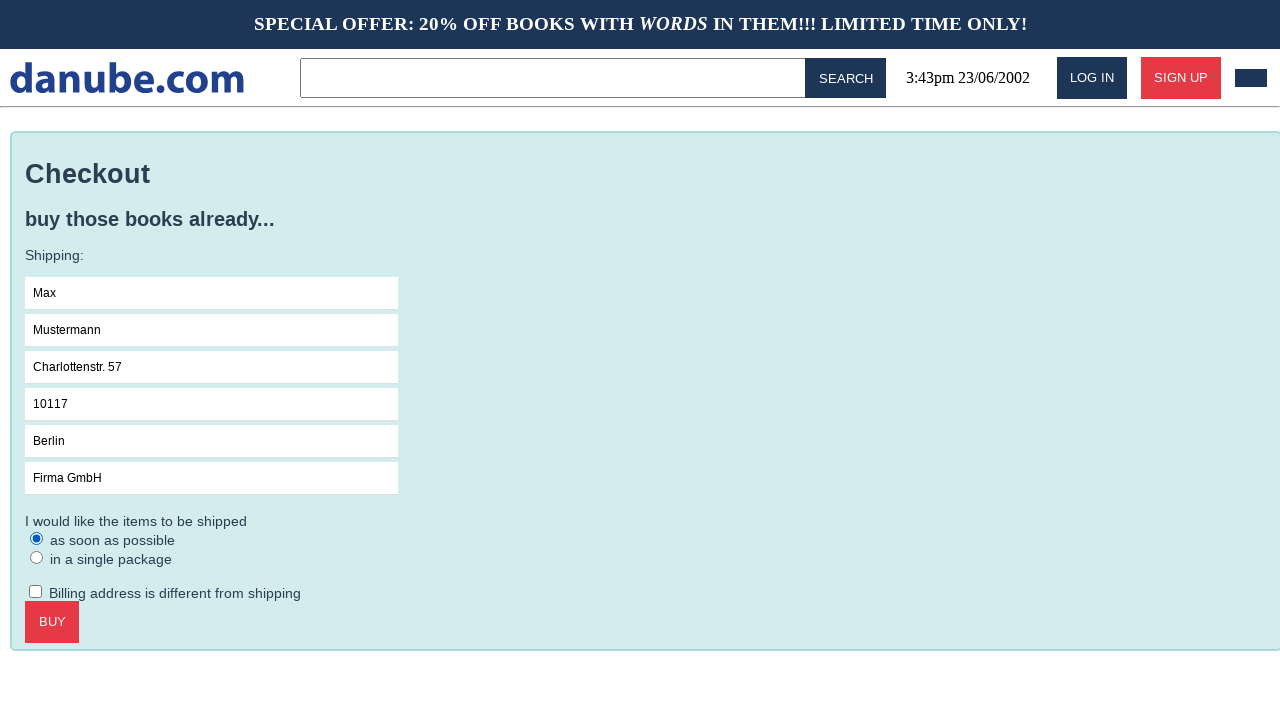

Clicked 'Confirm order' button to complete checkout at (52, 622) on .checkout > .call-to-action
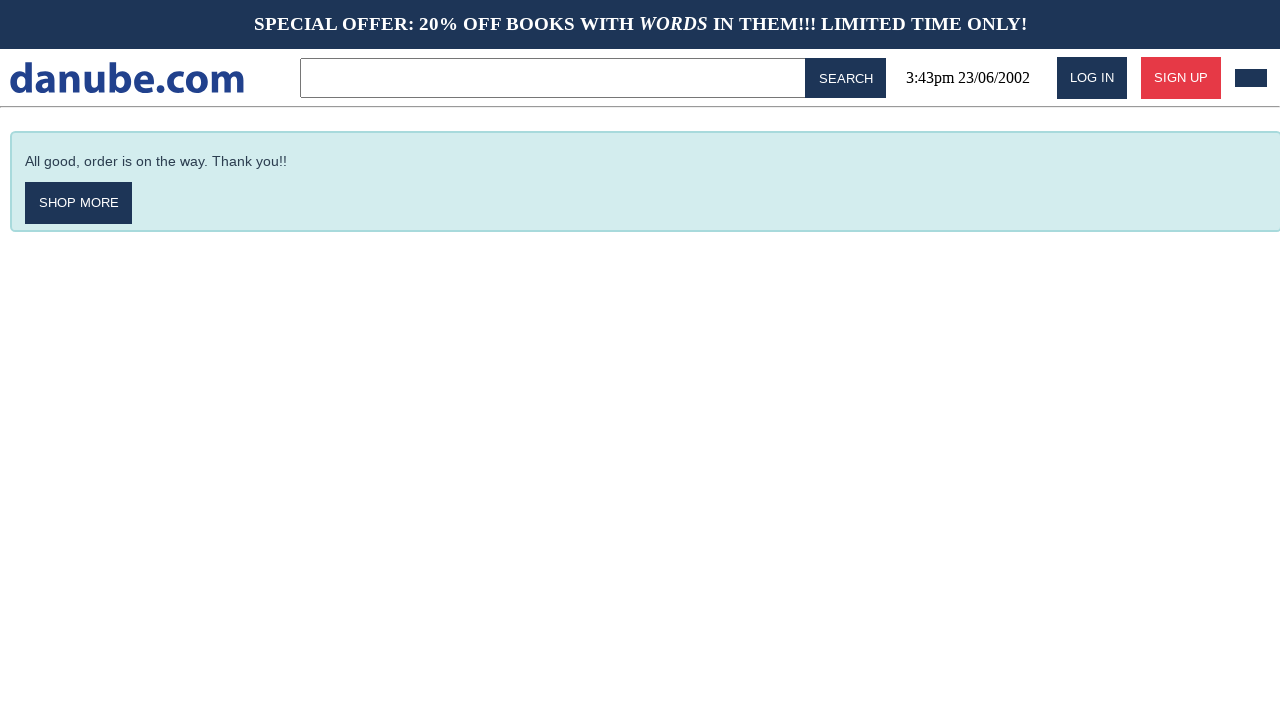

Order confirmation message appeared - checkout flow completed
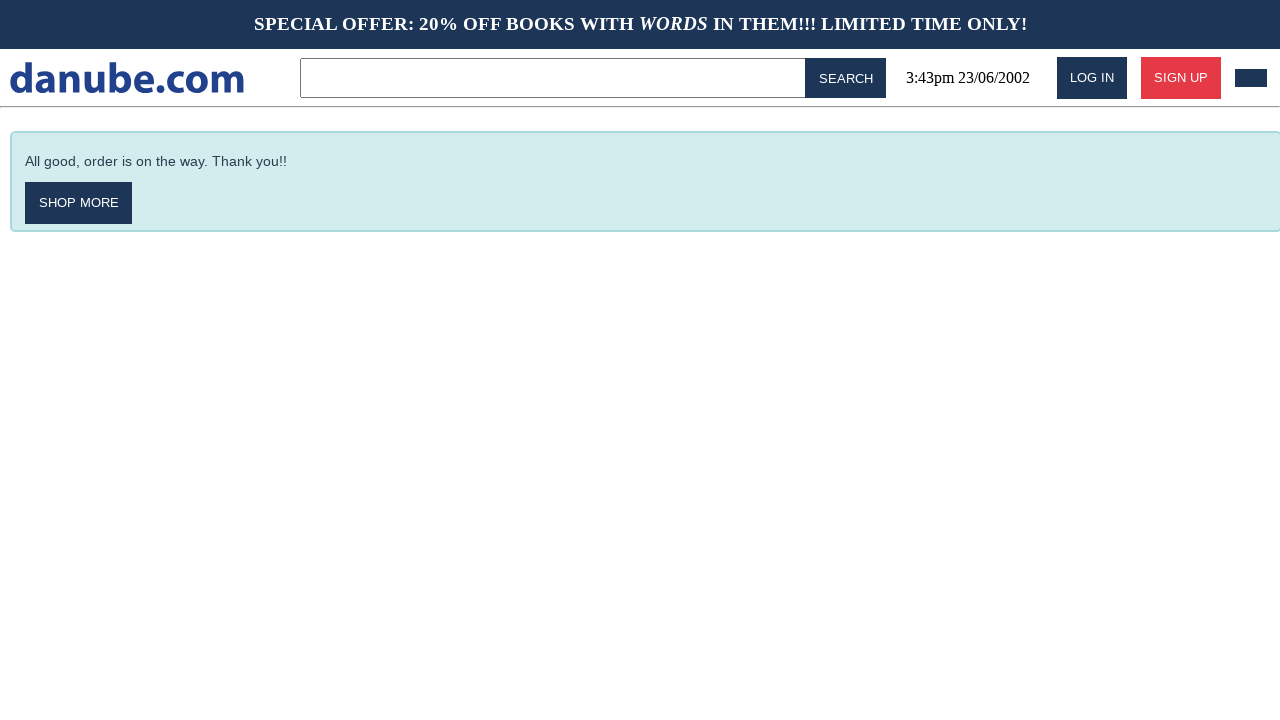

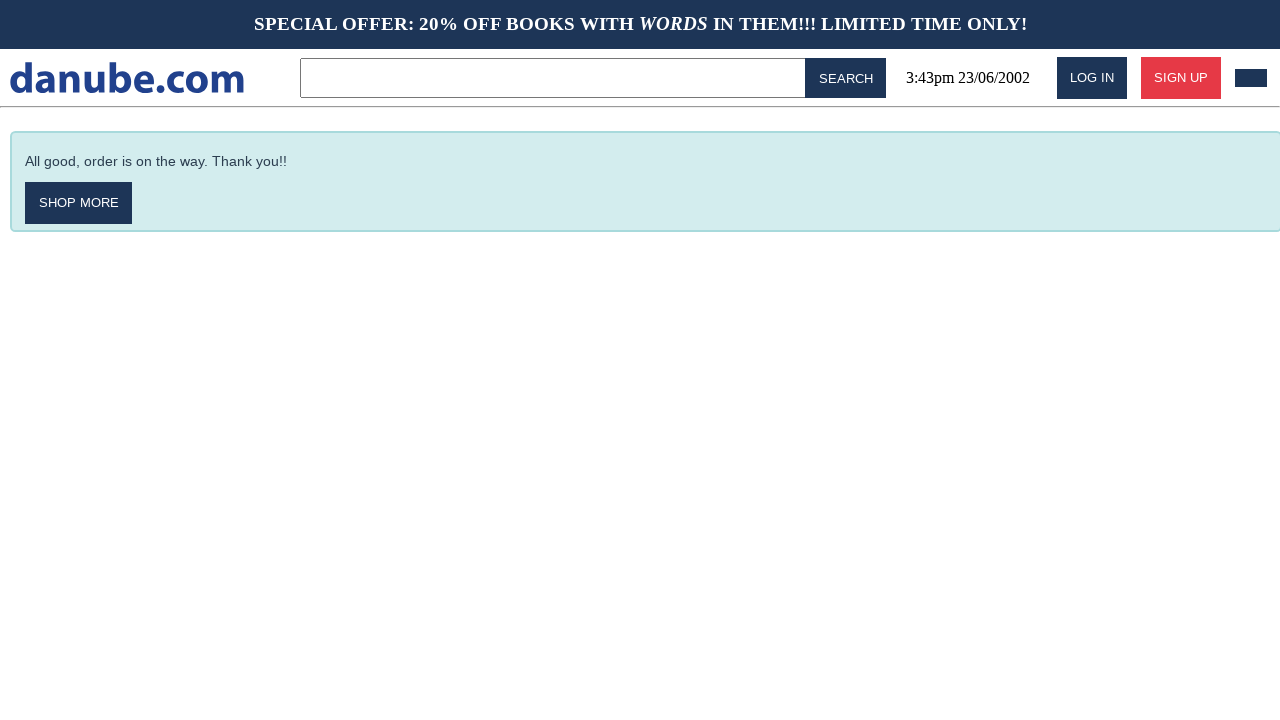